Demonstrates various locator strategies in Playwright by navigating to a form page, filling fields using different selector methods (role, label, text, CSS, XPath)

Starting URL: https://practice-automation.com/

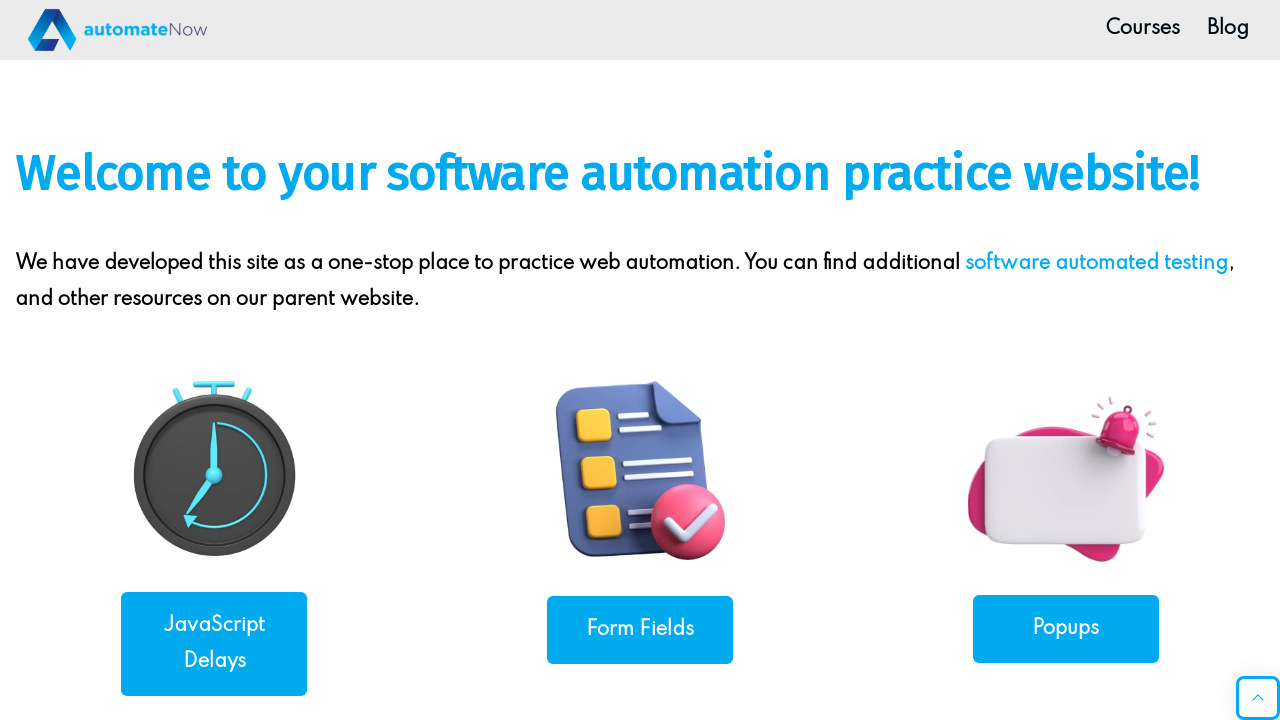

Clicked 'Form Fields' link by role at (640, 630) on internal:role=link[name="Form Fields"i]
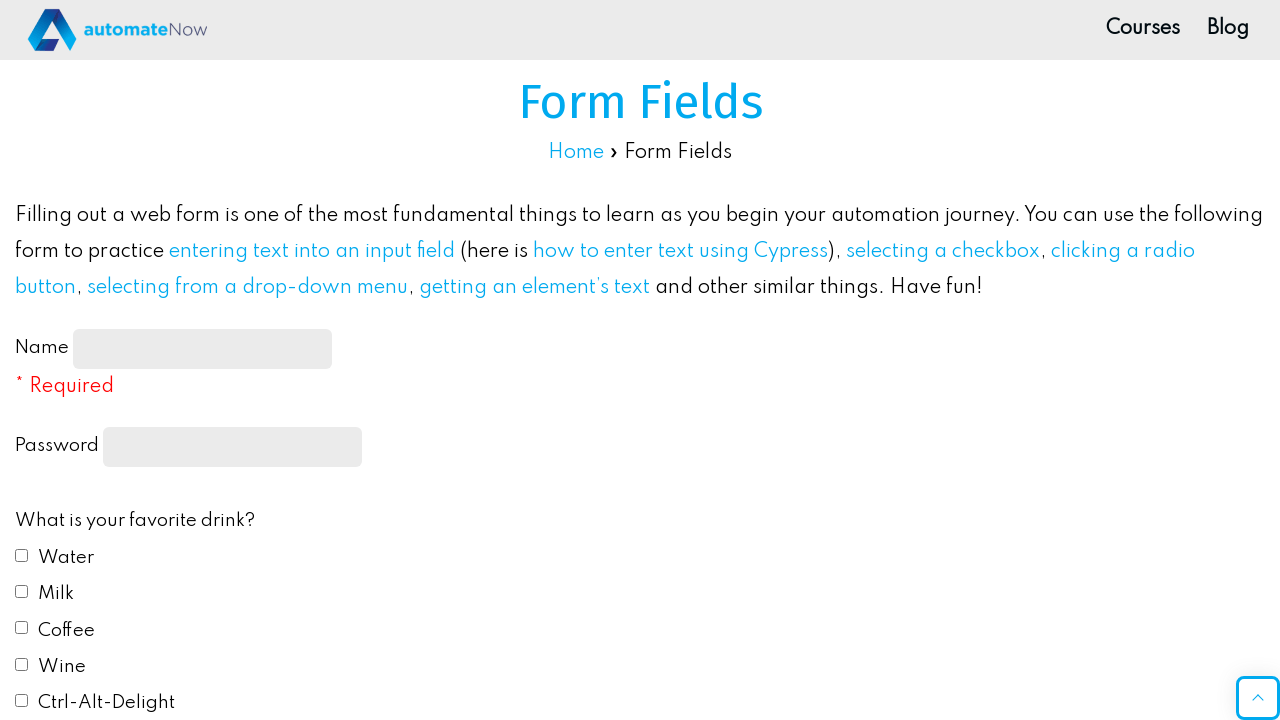

Verified navigation to form fields page
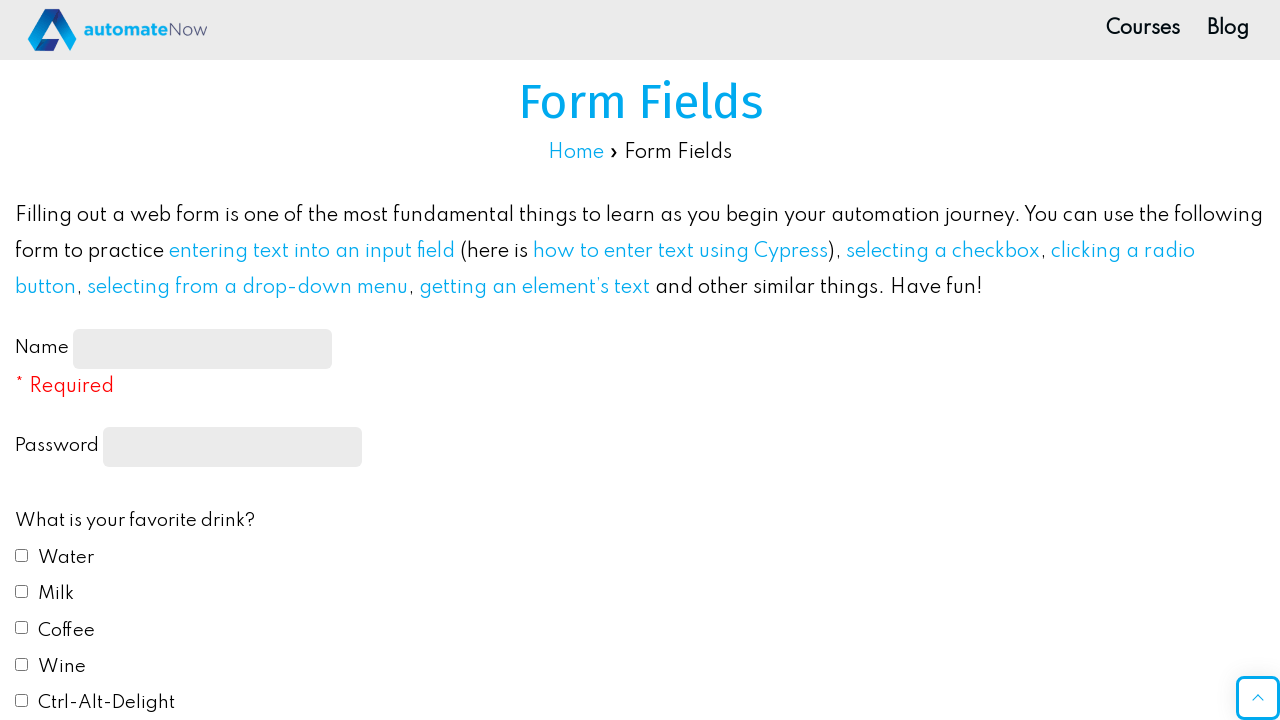

Filled password field with 'azerty' using label locator on internal:label="Password"i
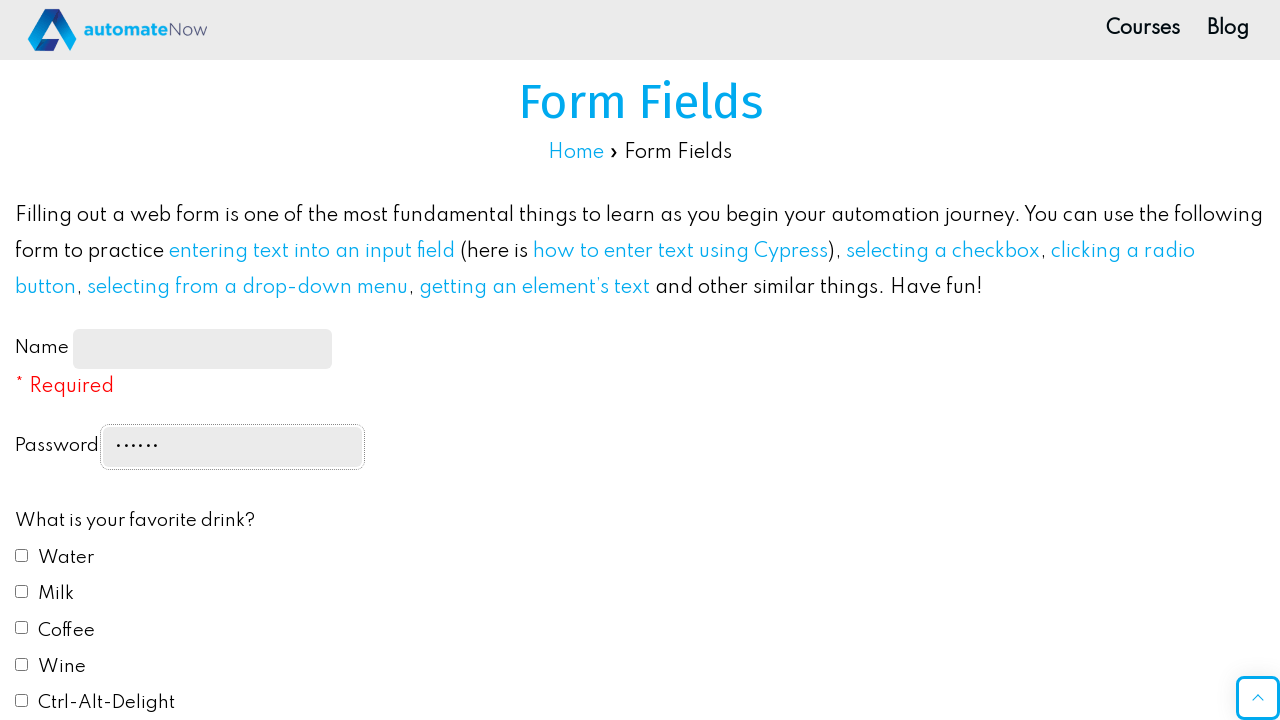

Clicked 'Blue' text element at (56, 361) on internal:text="Blue"i
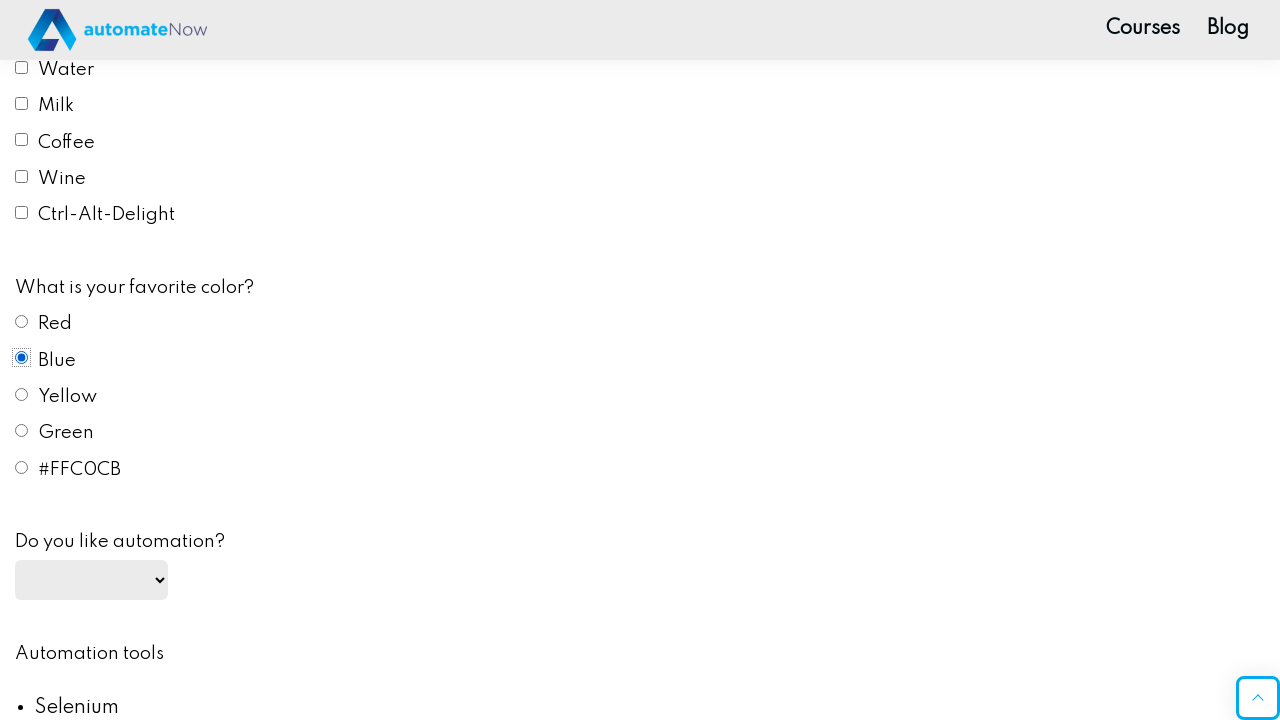

Clicked email input field using CSS selector at (156, 361) on #email
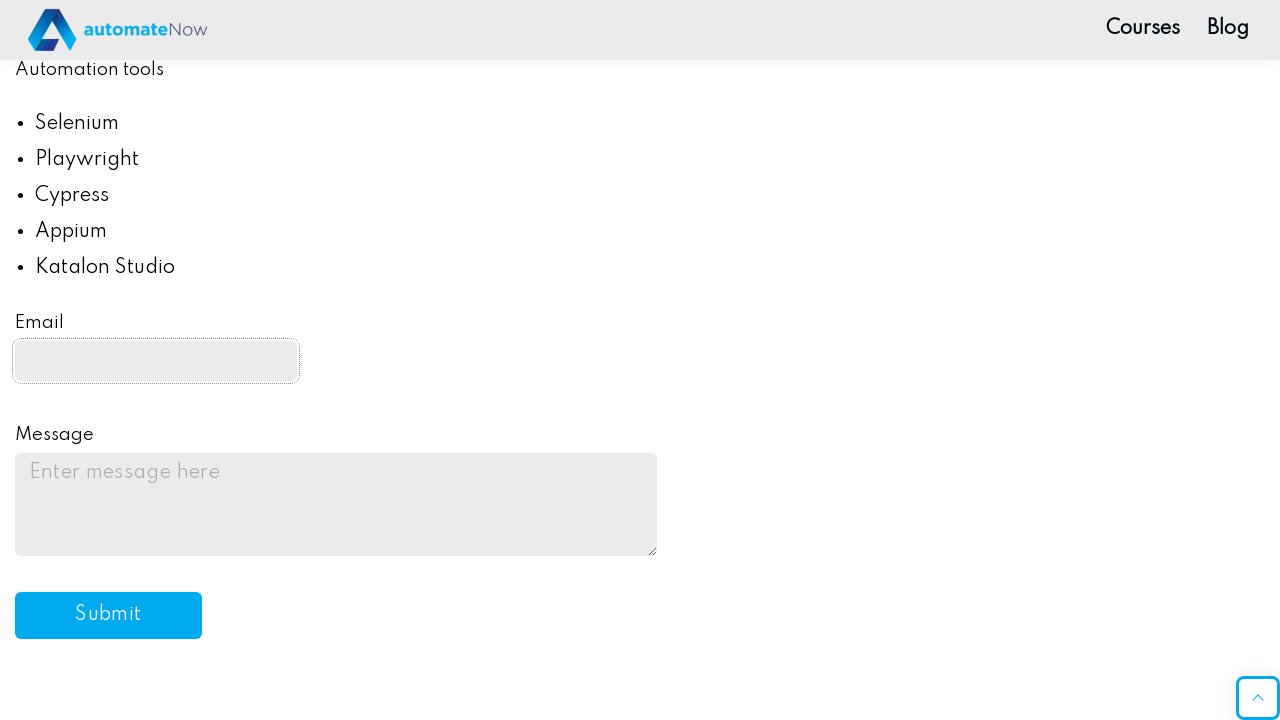

Filled name input with 'John Doe' using XPath locator on xpath=//input[@id='name-input']
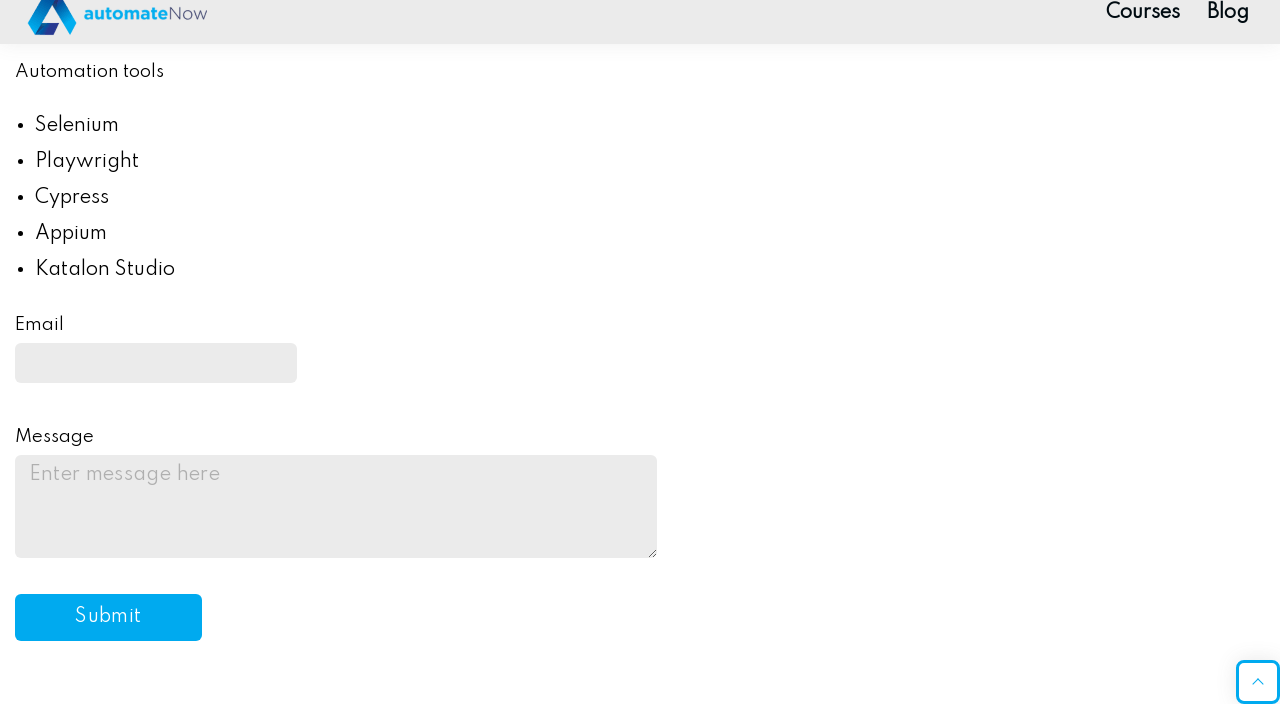

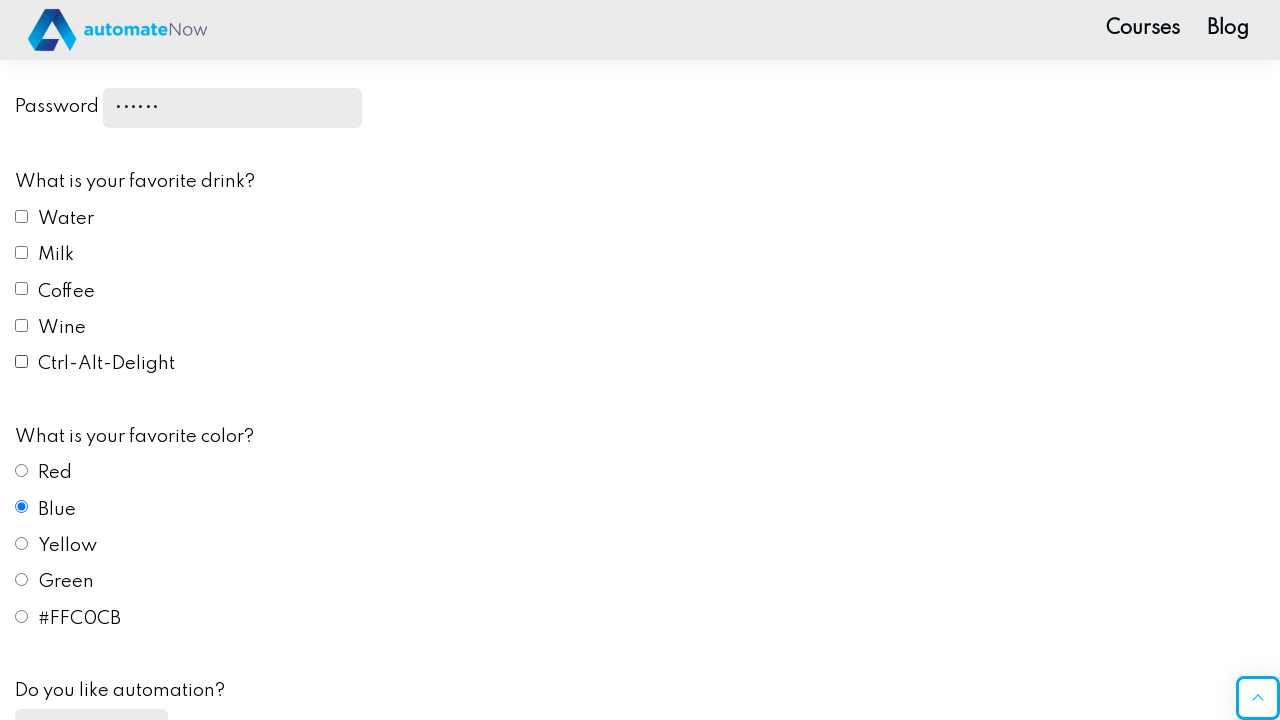